Tests interaction with a dungeon generator canvas application by clicking at various positions on the canvas to draw or interact with dungeon elements

Starting URL: http://dungeon-generator.fantasy-calendar.com/

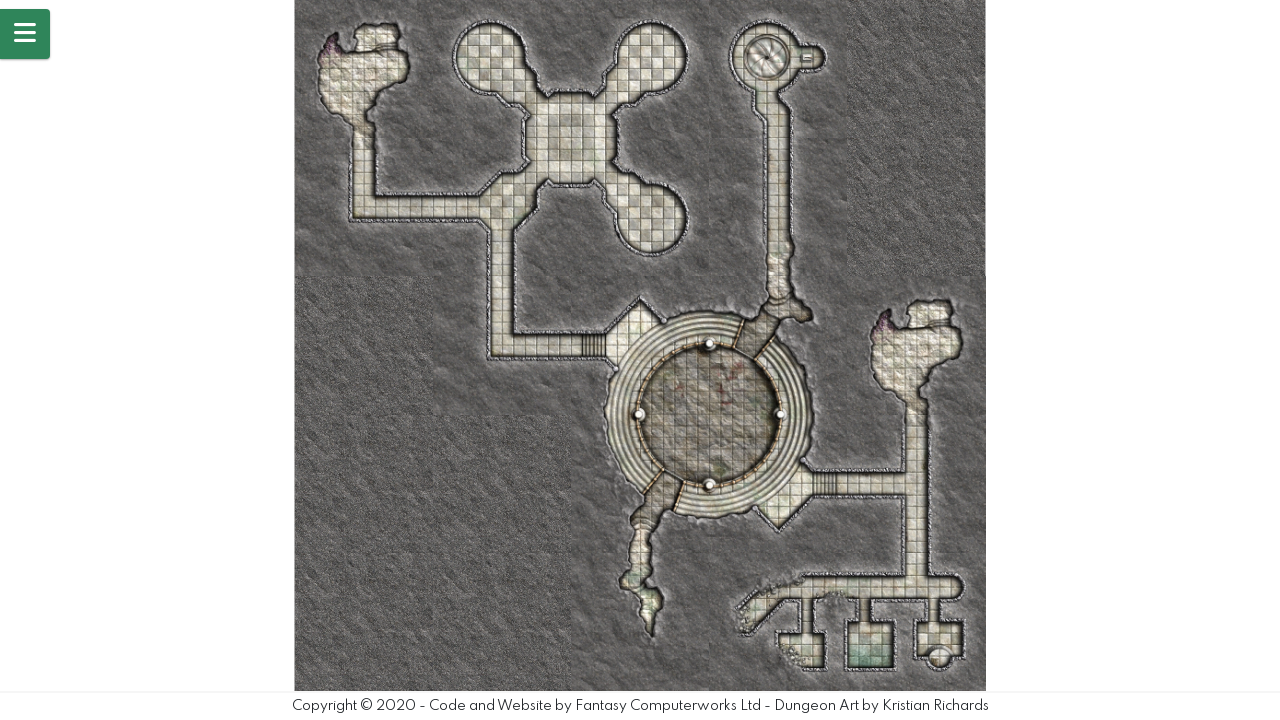

Clicked canvas at position (651, 342) to interact with dungeon element at (651, 342) on canvas
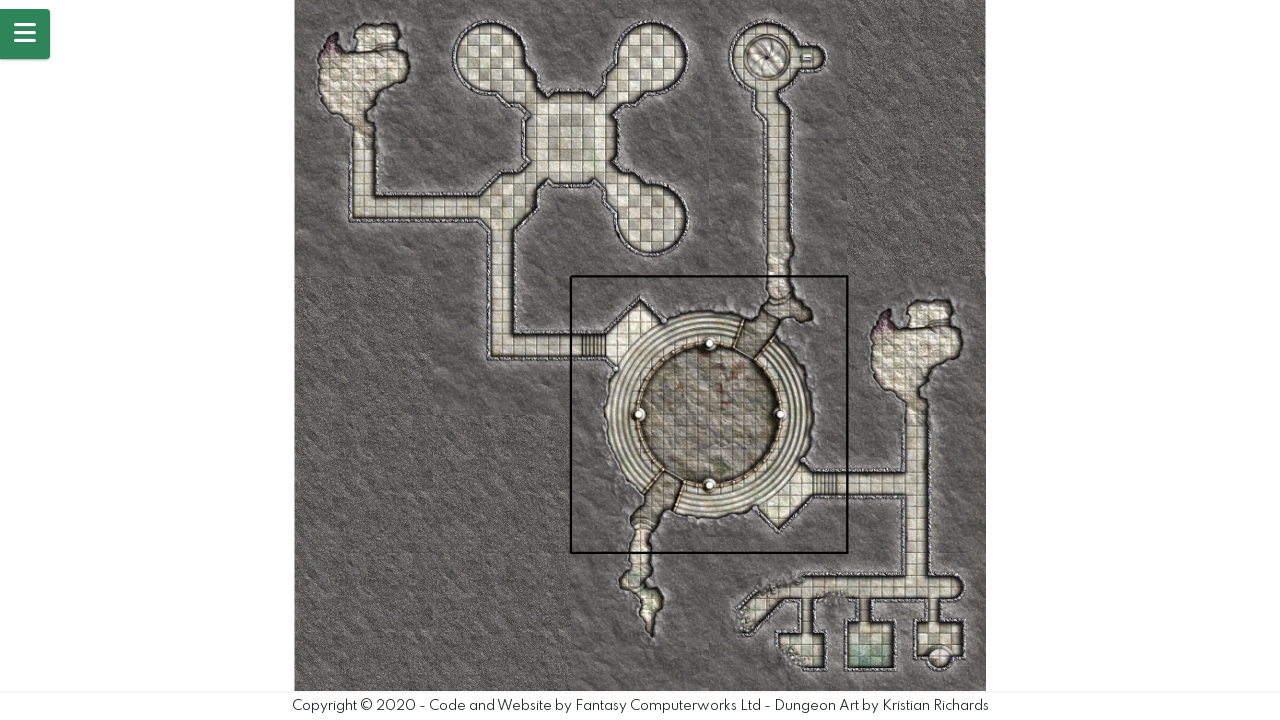

Clicked canvas at position (651, 342) again at (651, 342) on canvas
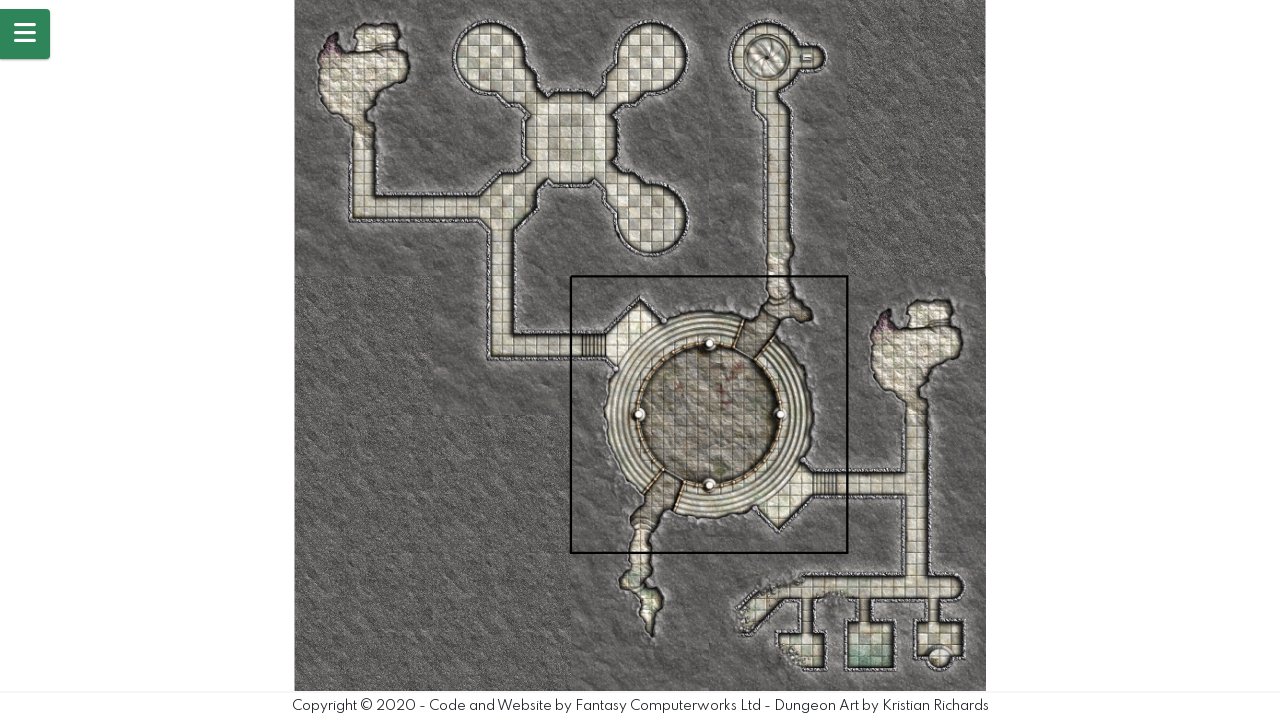

Clicked canvas at position (661, 358) to draw dungeon element at (661, 358) on canvas
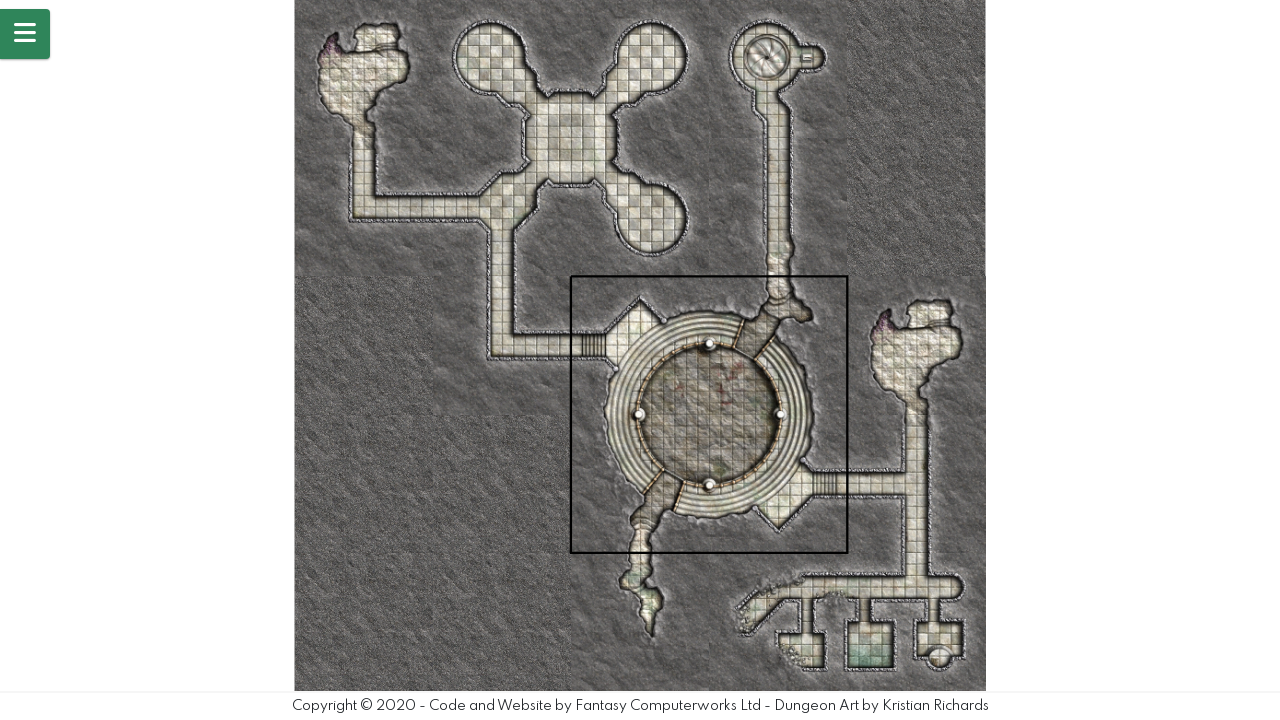

Clicked canvas at position (794, 346) to interact with dungeon element at (794, 346) on canvas
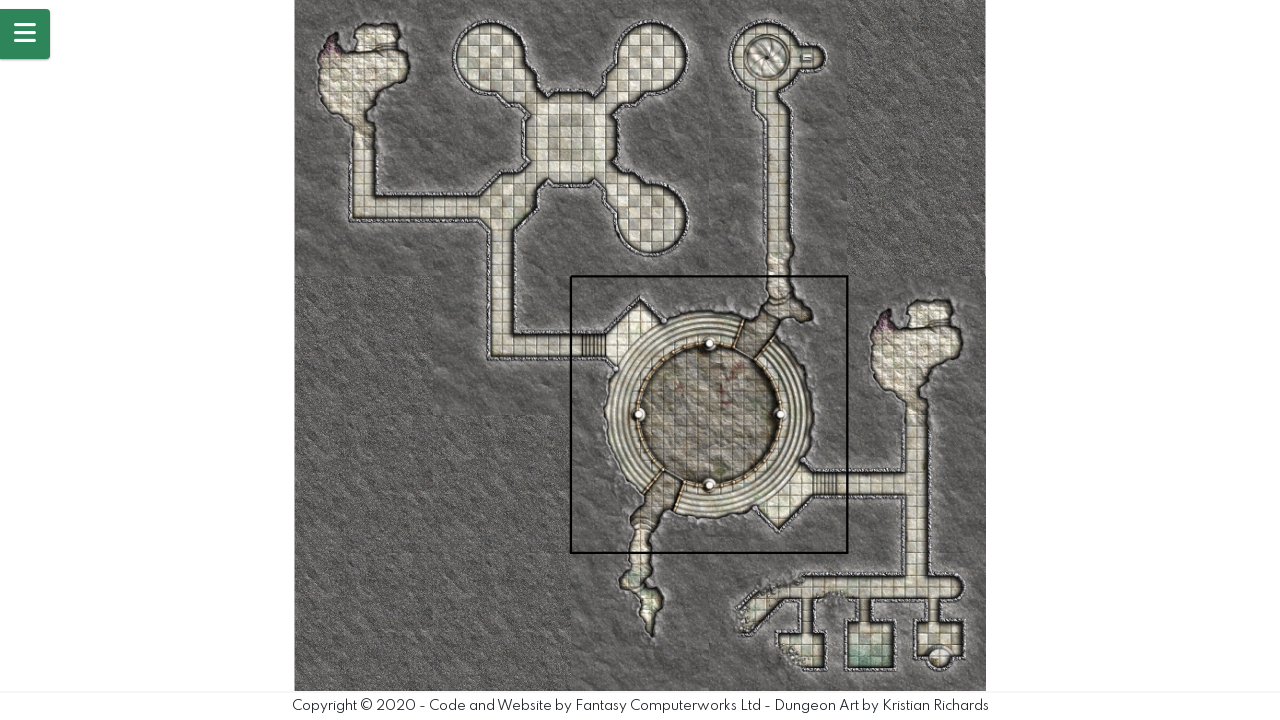

Clicked canvas at position (794, 346) again at (794, 346) on canvas
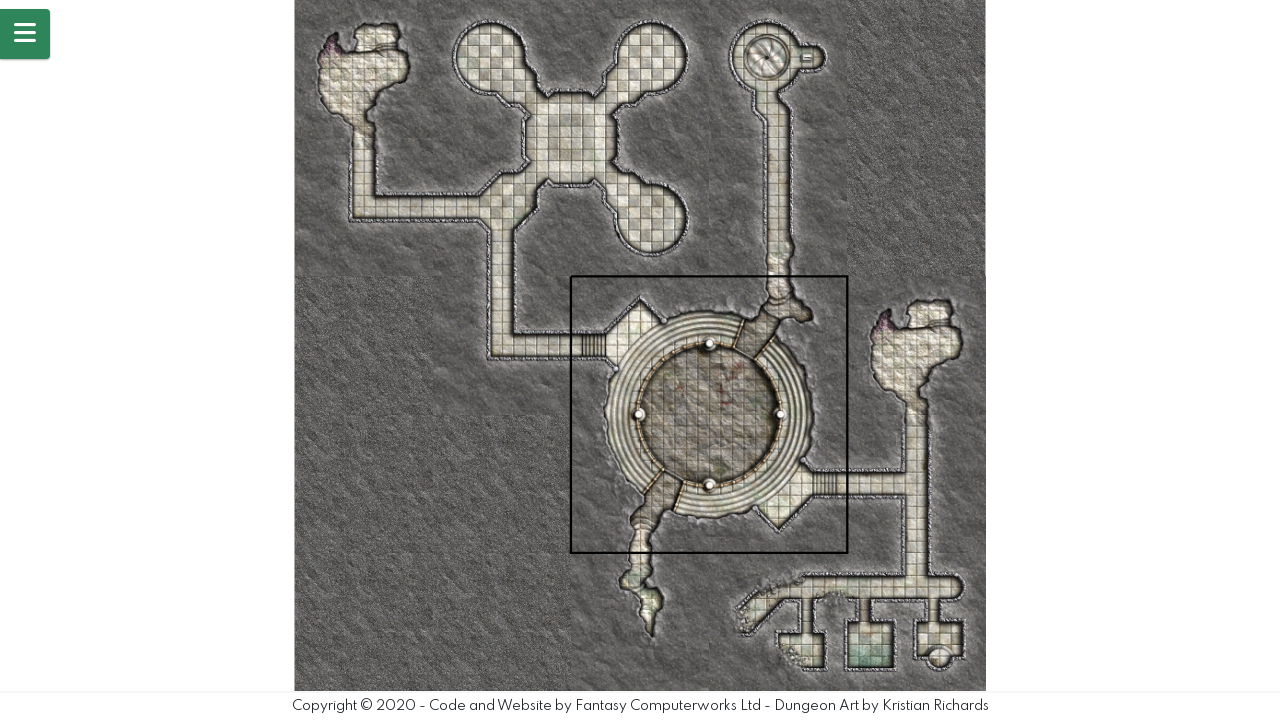

Clicked canvas at position (794, 346) for third time at (794, 346) on canvas
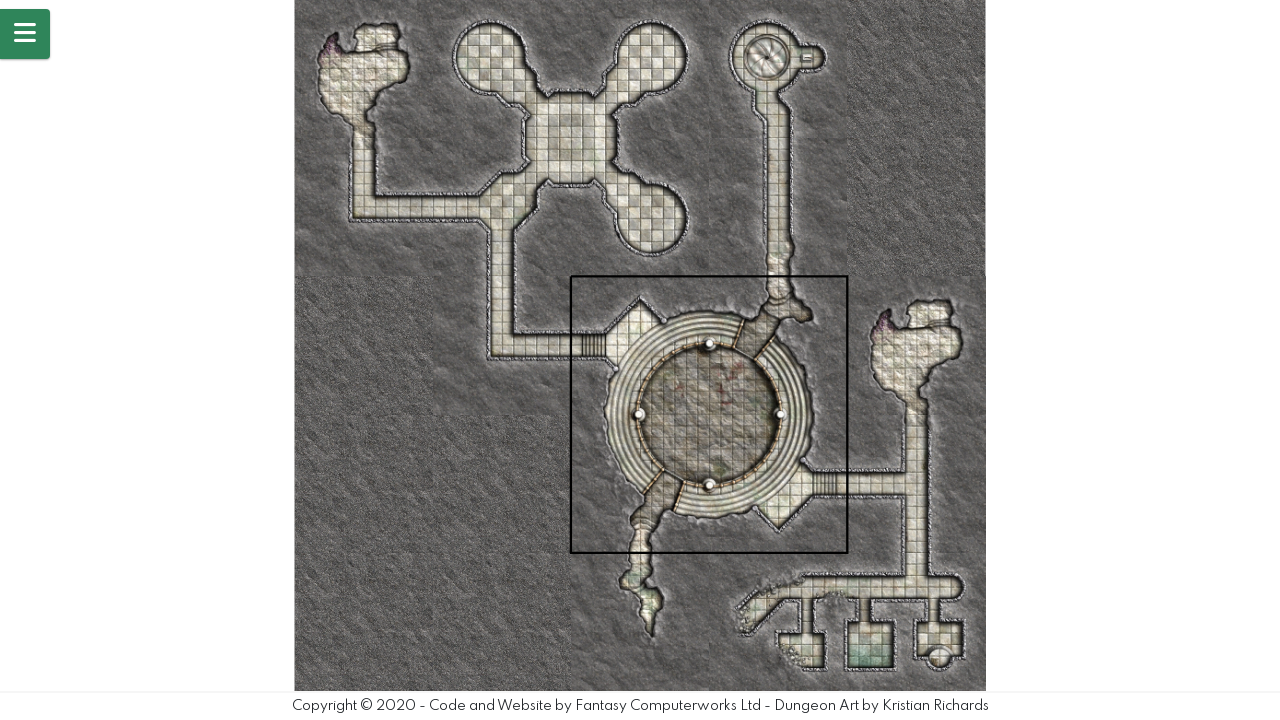

Clicked canvas at position (735, 209) to draw dungeon element at (735, 209) on canvas
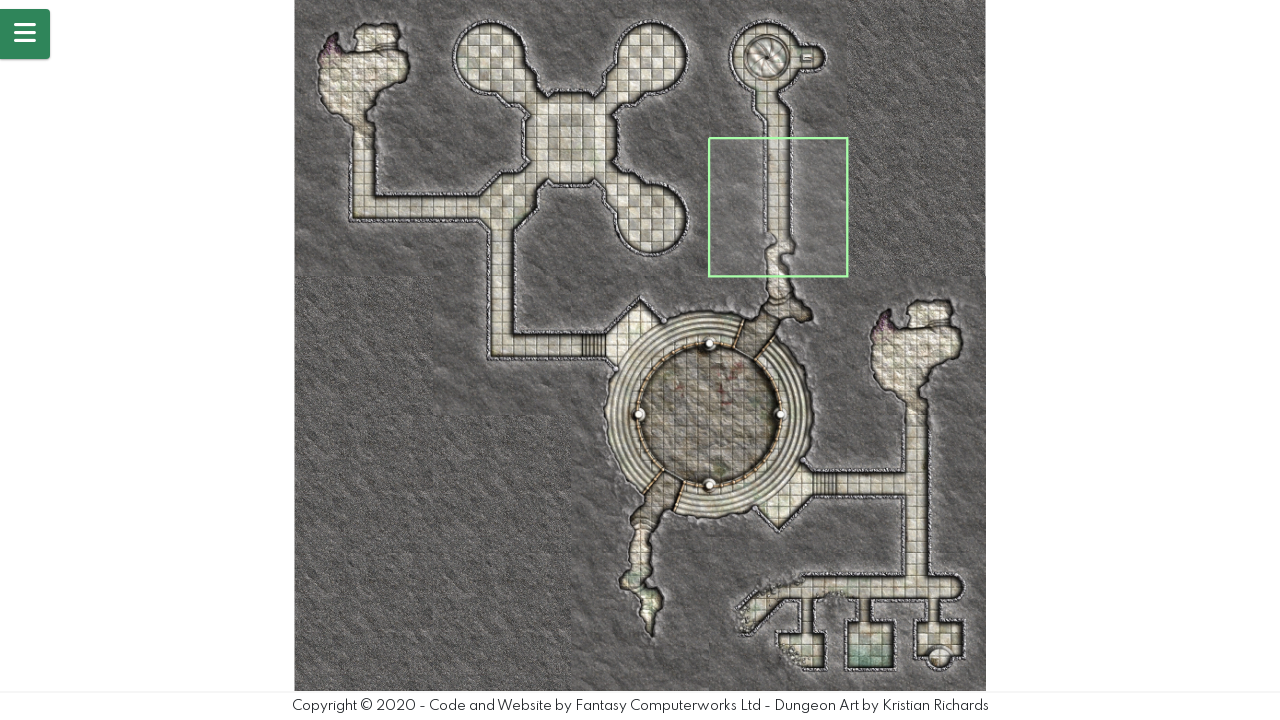

Clicked canvas at position (620, 161) to interact with dungeon element at (620, 161) on canvas
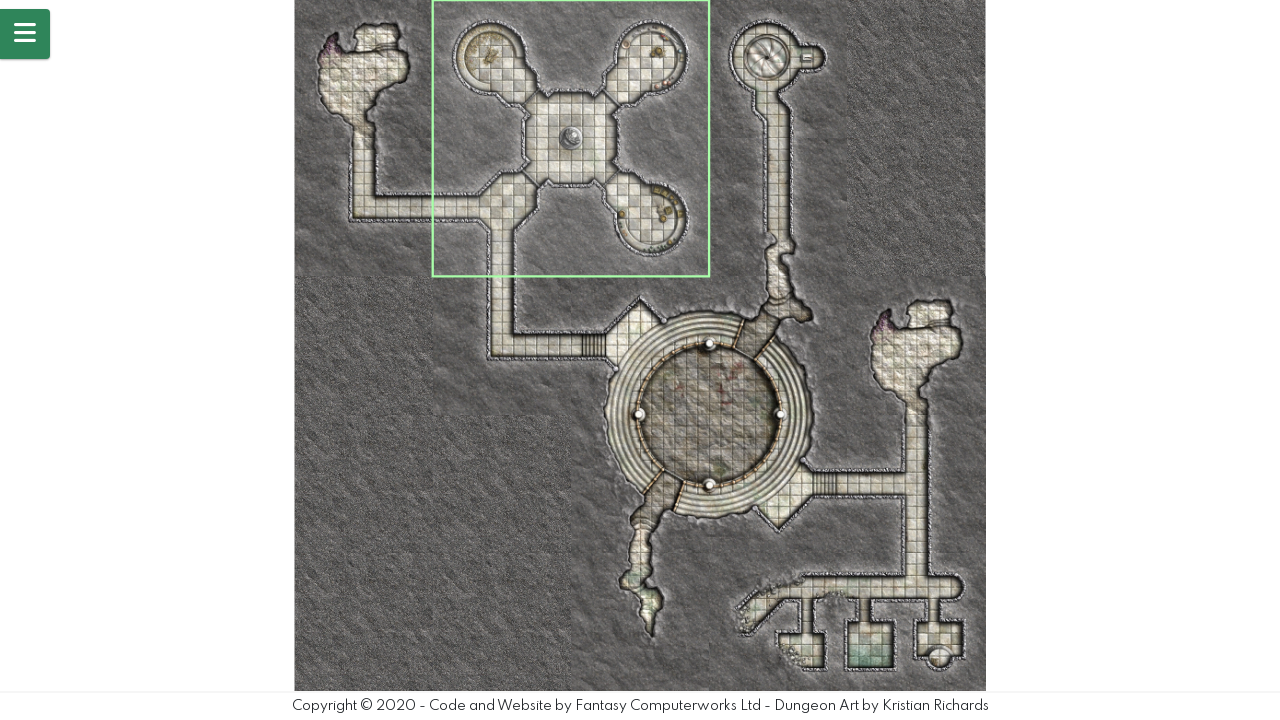

Clicked canvas at position (633, 206) to draw dungeon element at (633, 206) on canvas
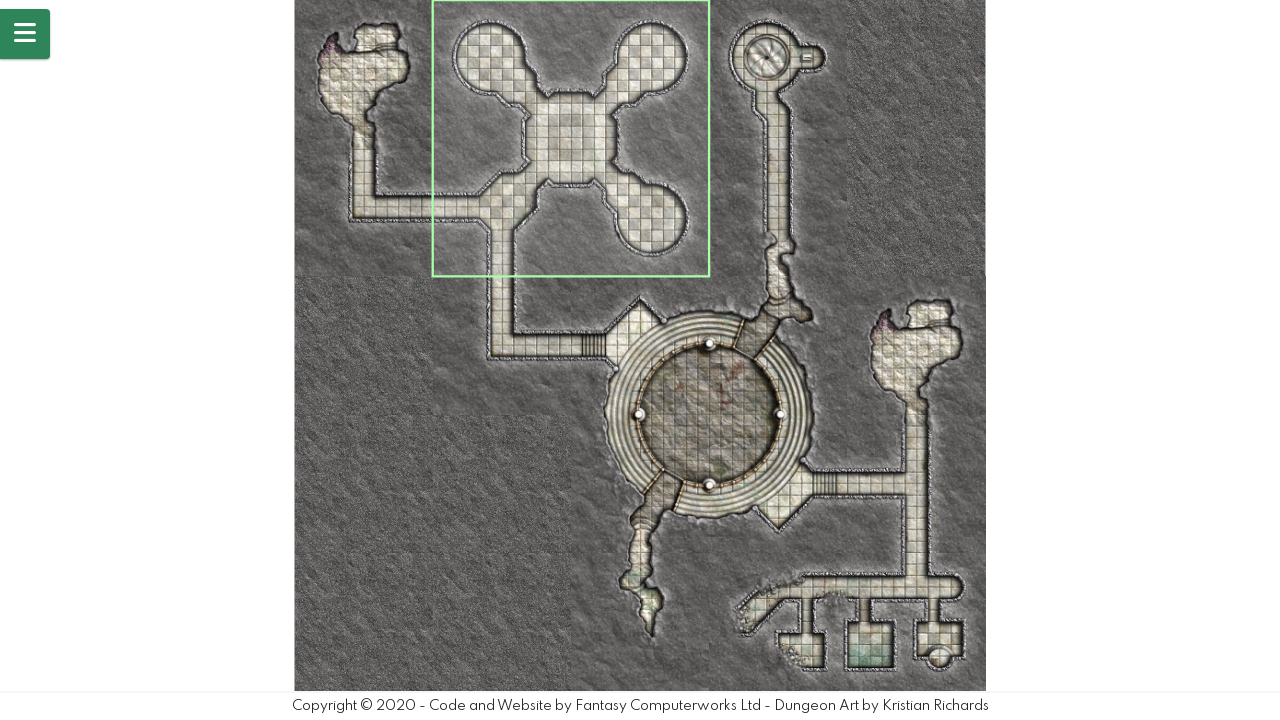

Clicked canvas at position (632, 319) to interact with dungeon element at (632, 319) on canvas
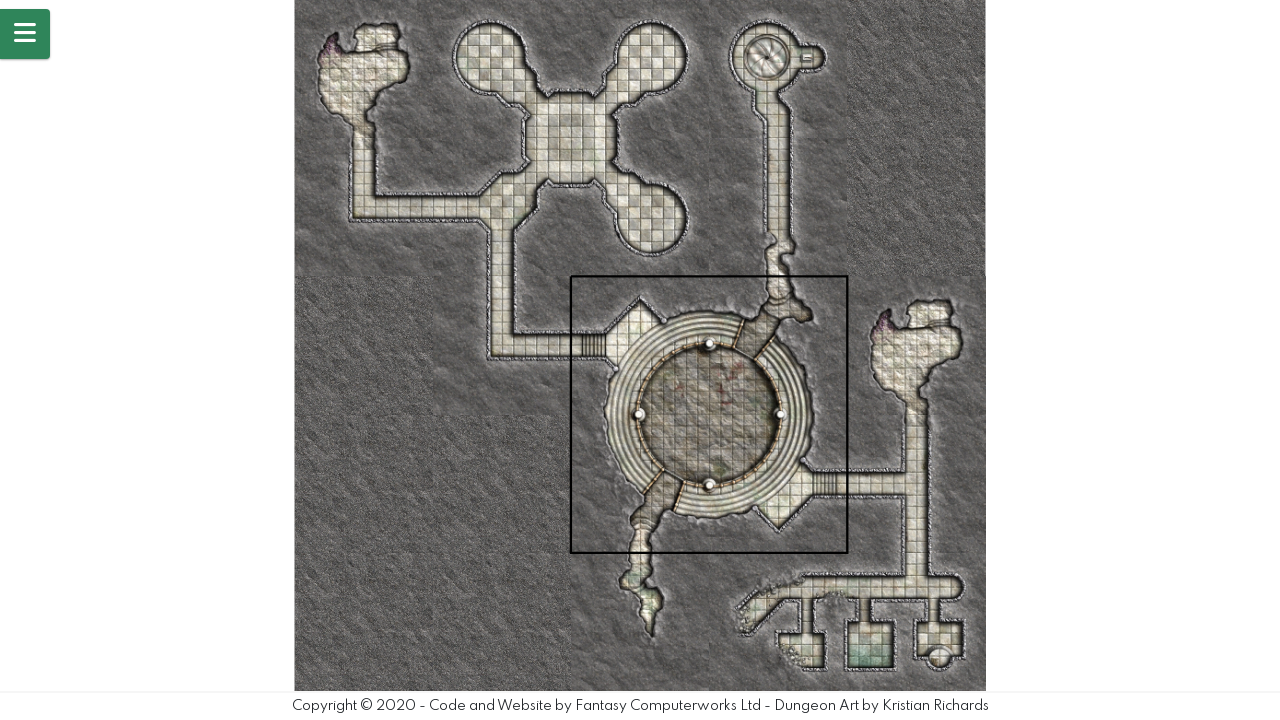

Double-clicked canvas at position (632, 319) to confirm or modify dungeon element at (632, 319) on canvas
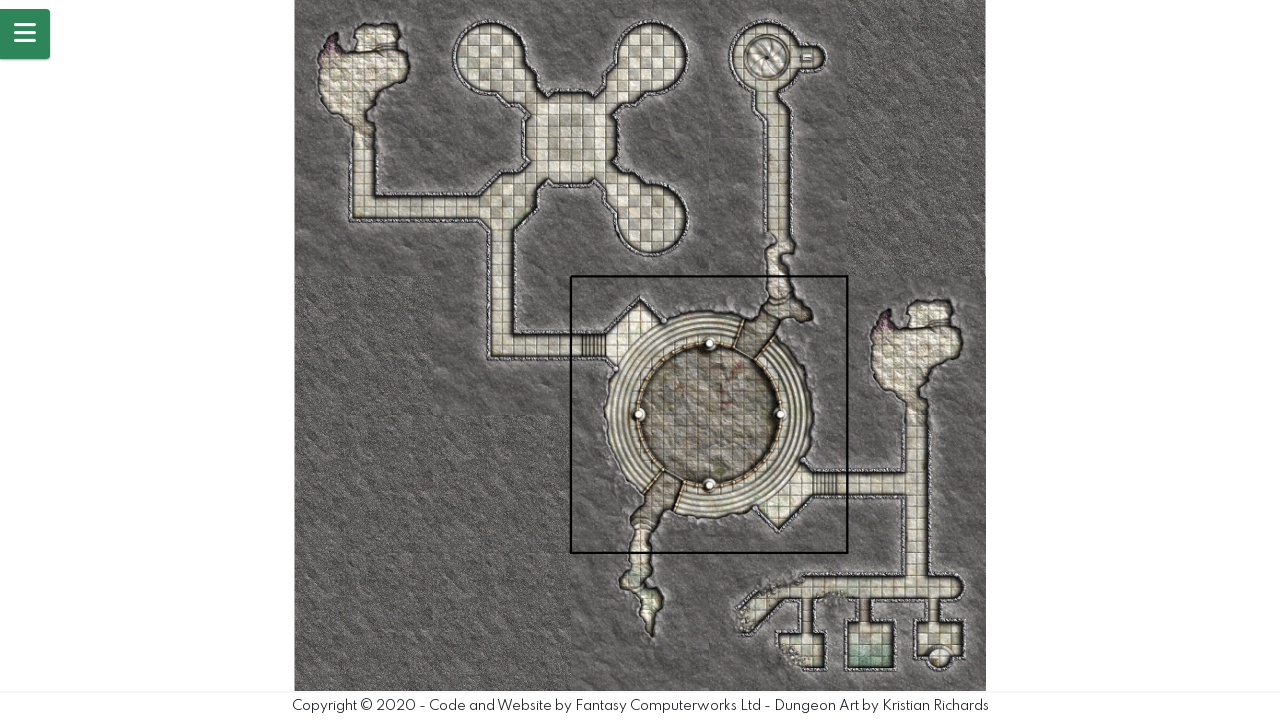

Clicked canvas at position (523, 331) to draw dungeon element at (523, 331) on canvas
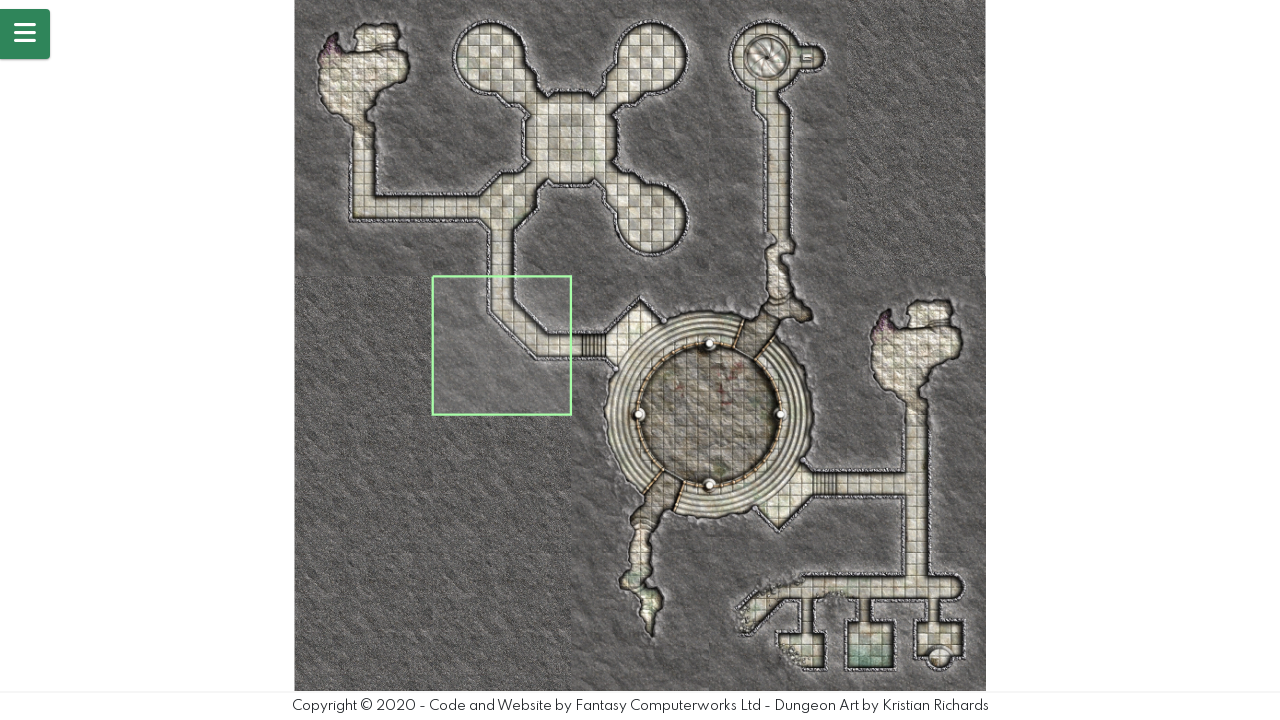

Clicked canvas at position (628, 355) to interact with dungeon element at (628, 355) on canvas
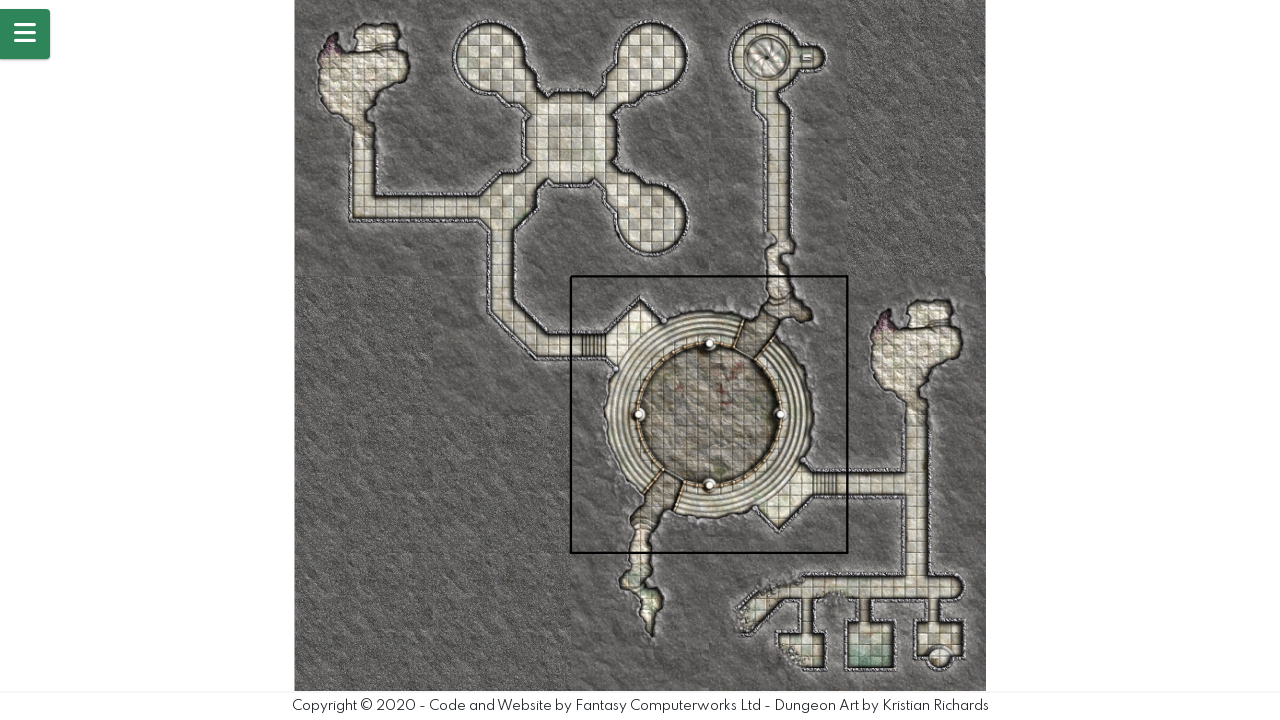

Clicked canvas at position (649, 303) to draw dungeon element at (649, 303) on canvas
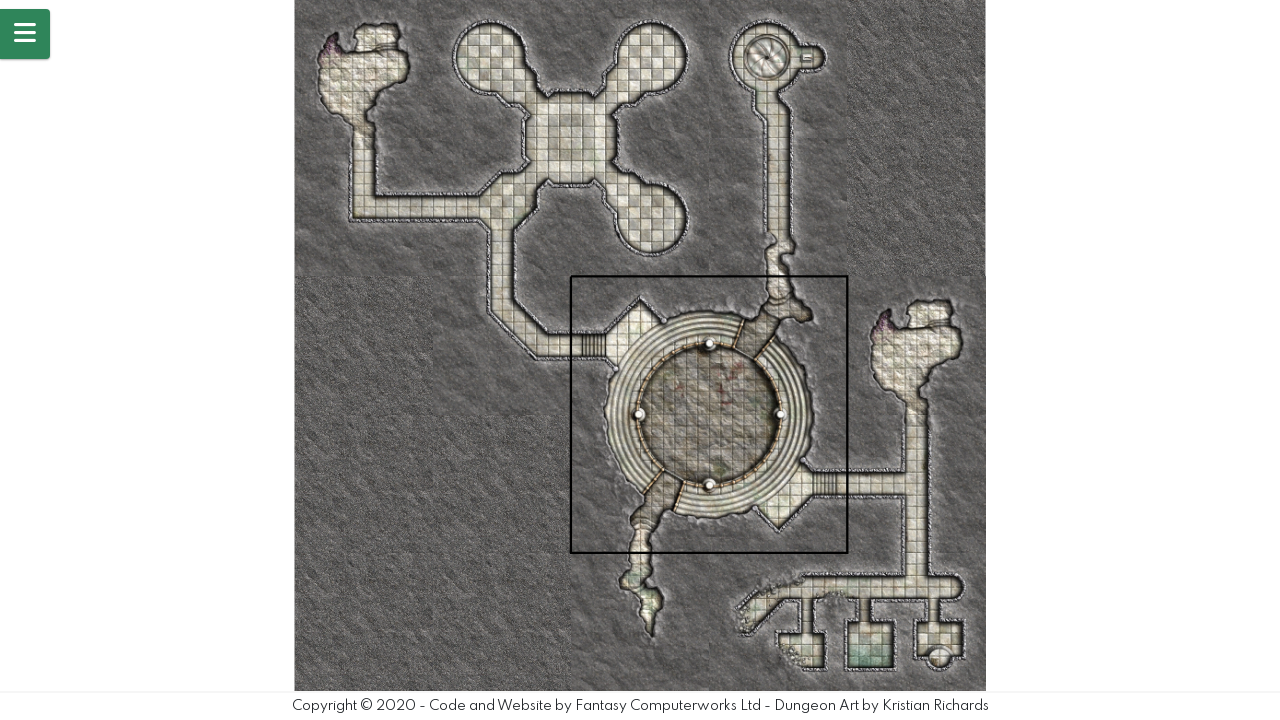

Clicked canvas at position (373, 75) to interact with dungeon element at (373, 75) on canvas
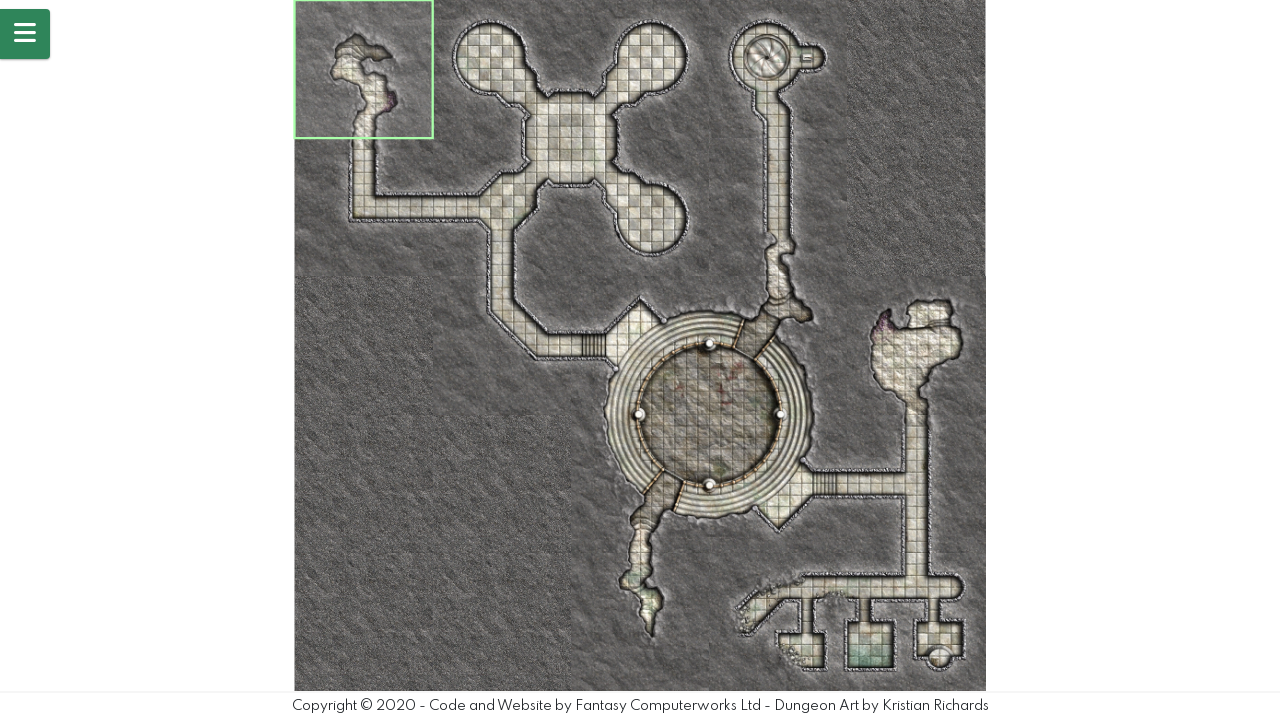

Clicked canvas at position (374, 139) to draw dungeon element at (374, 139) on canvas
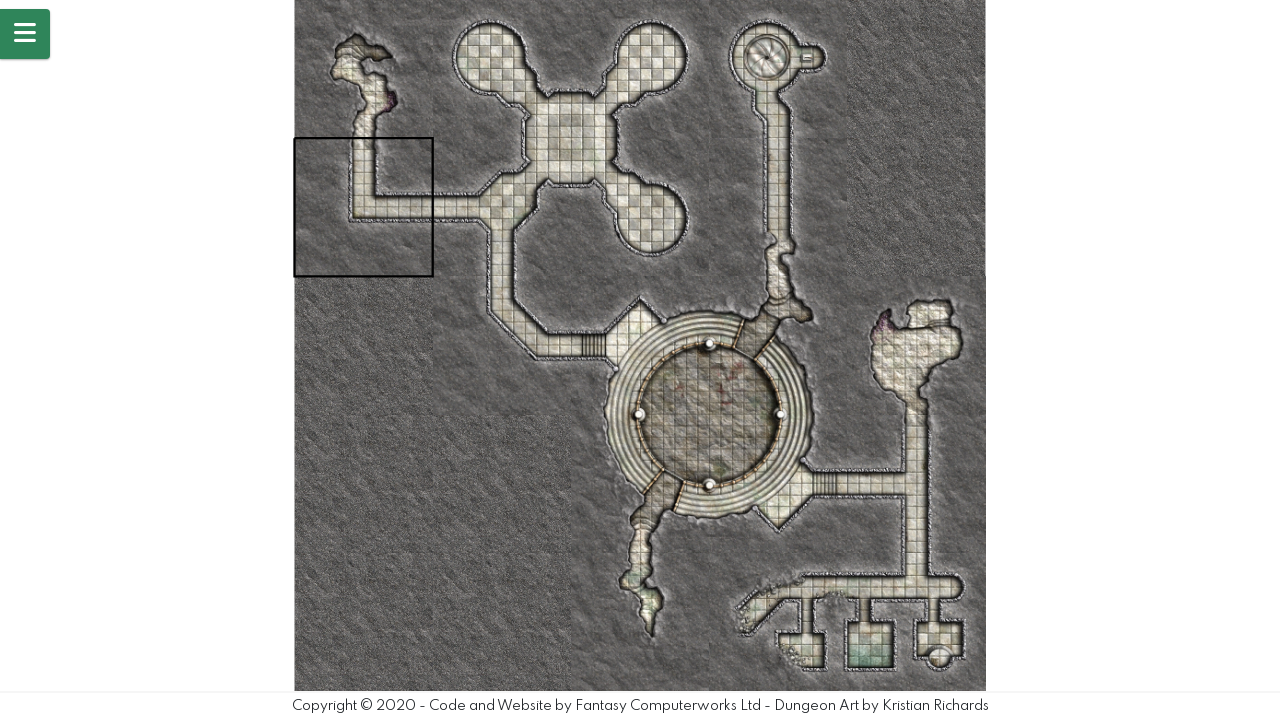

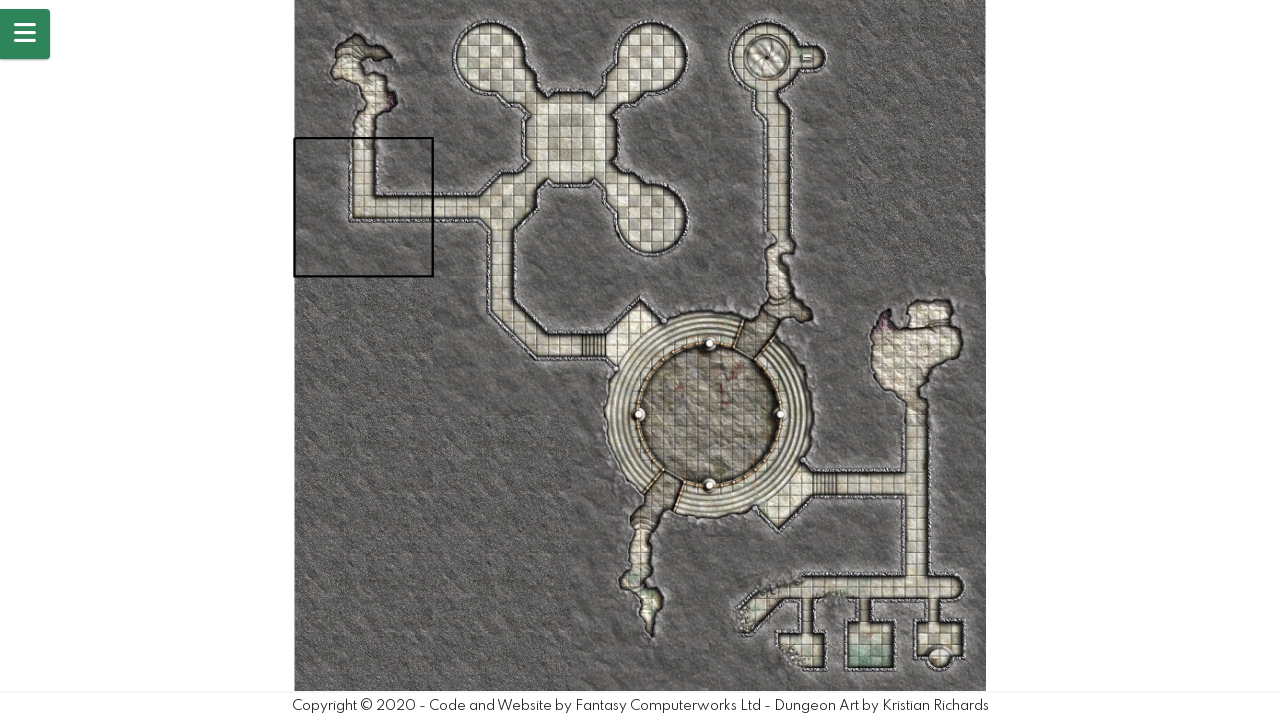